Tests clicking the Cultural button navigates away from the search page.

Starting URL: https://neuronpedia.org/search

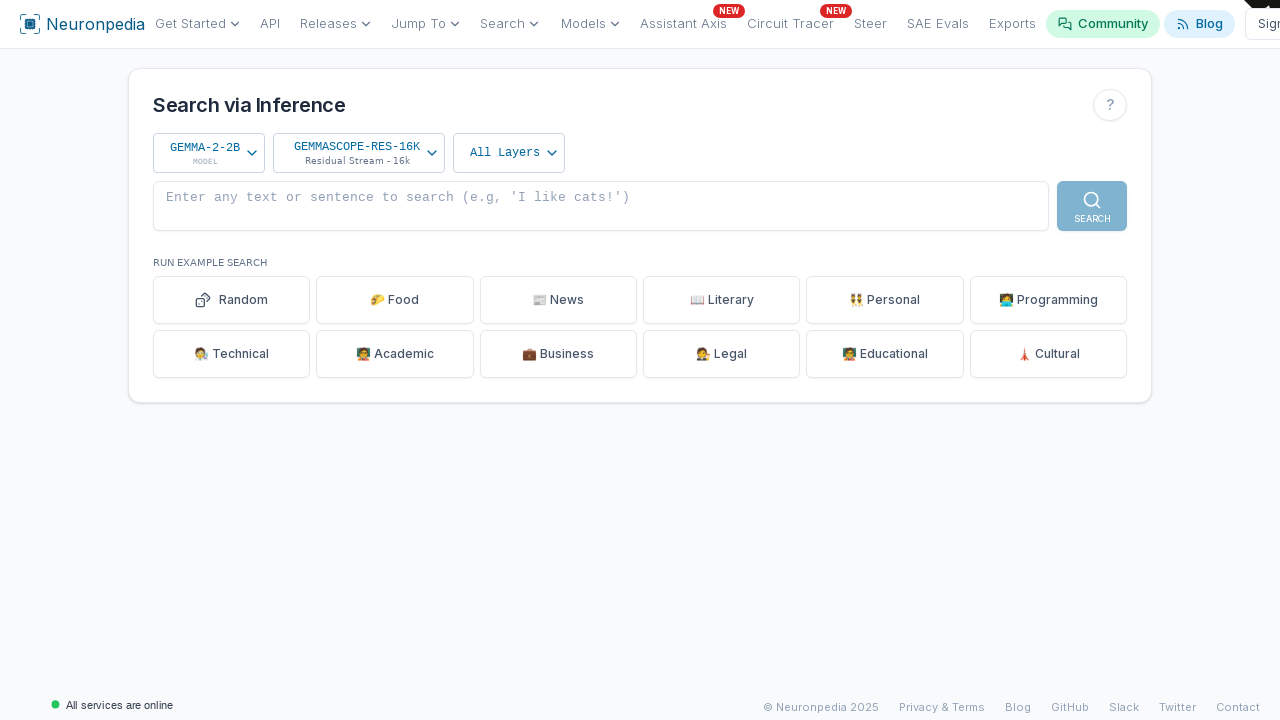

Clicked the Cultural button at (1048, 354) on internal:text="Cultural"i
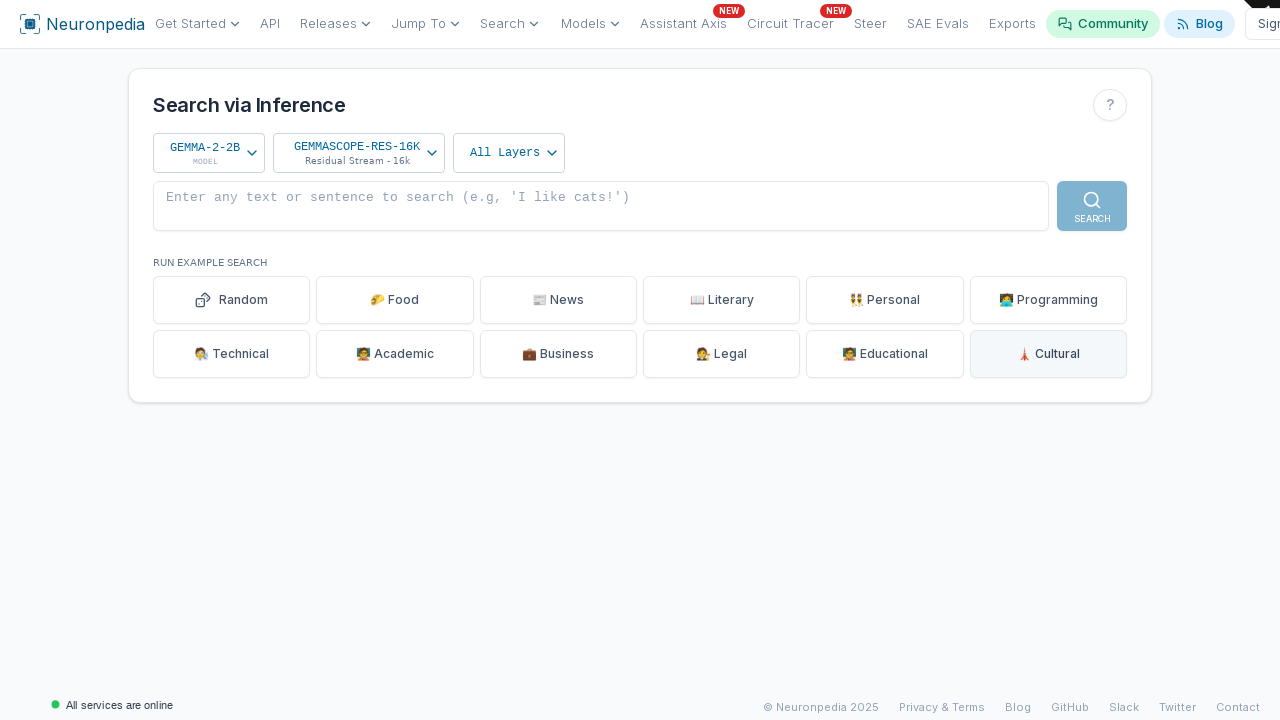

Navigation completed after clicking Cultural button
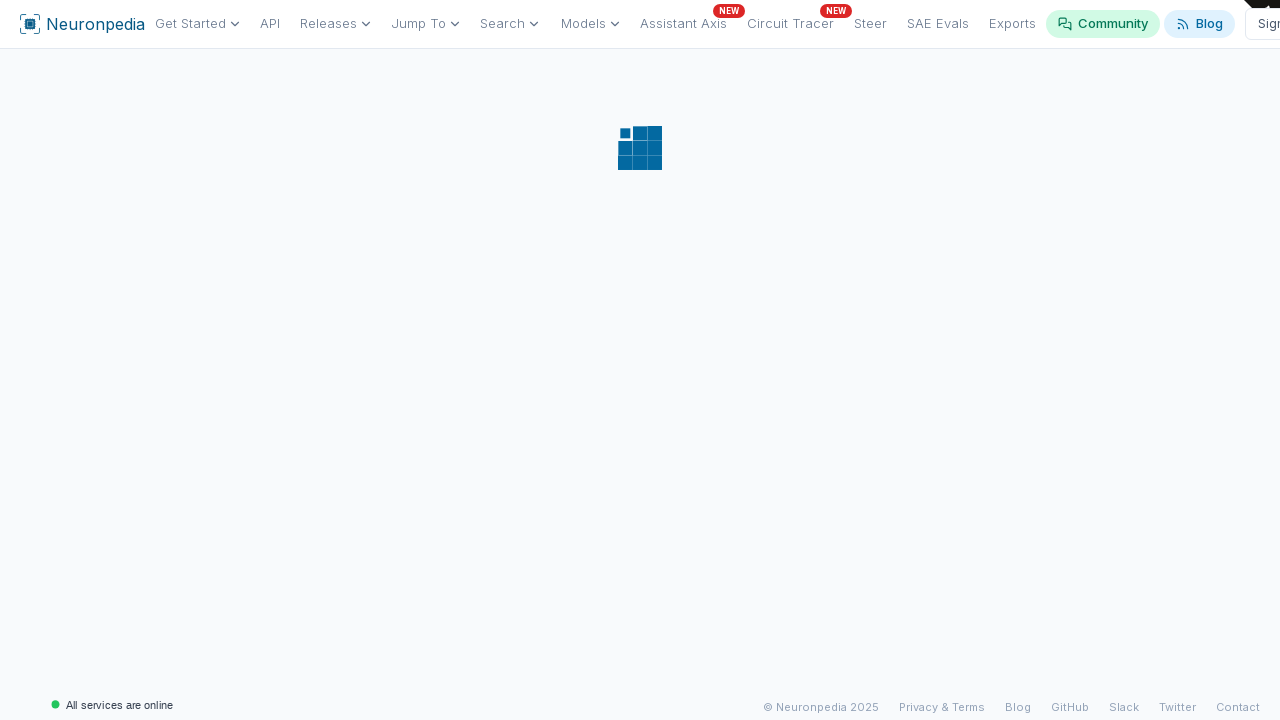

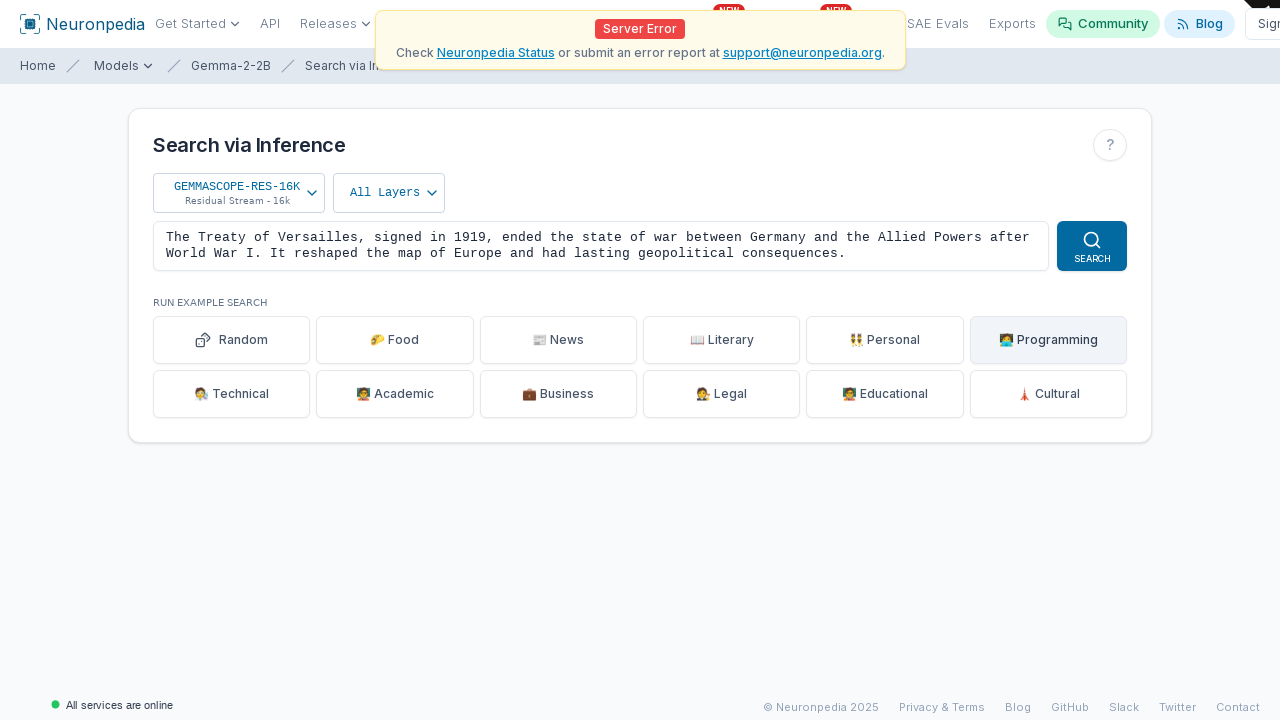